Tests dropdown selection by calculating the sum of two numbers displayed on the page and selecting the result from a dropdown menu

Starting URL: https://suninjuly.github.io/selects1.html

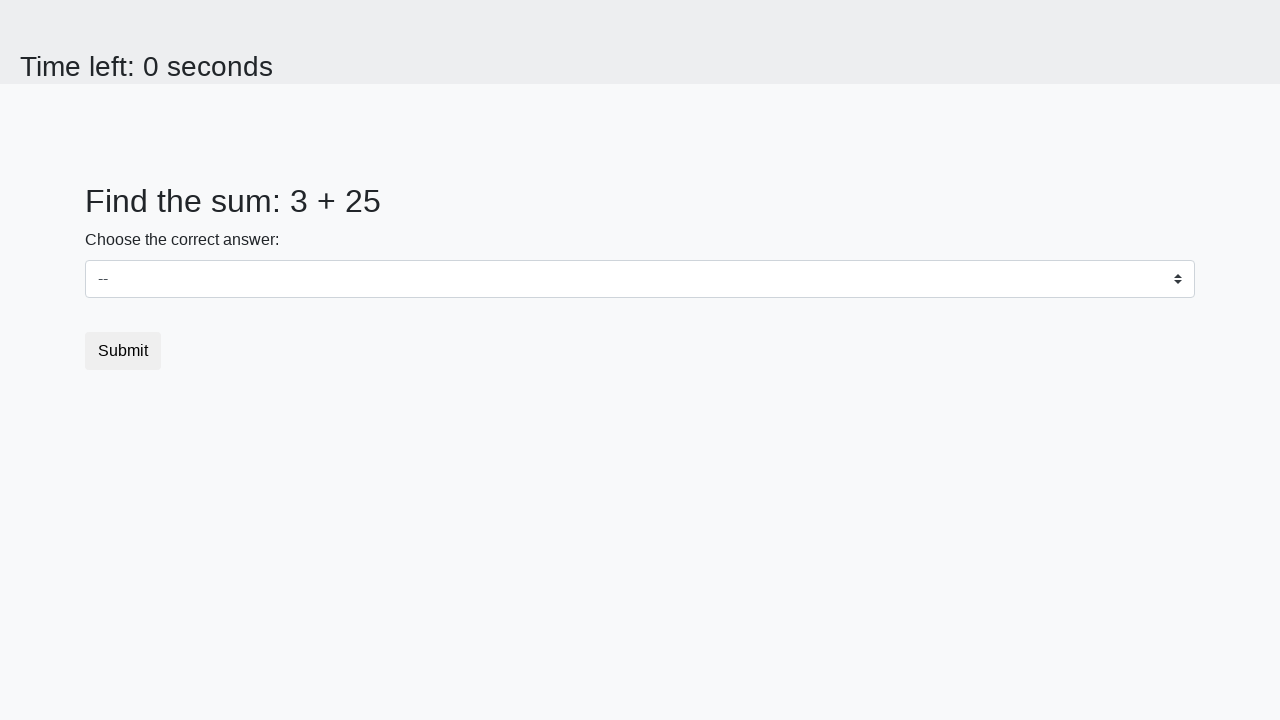

Navigated to dropdown selection test page
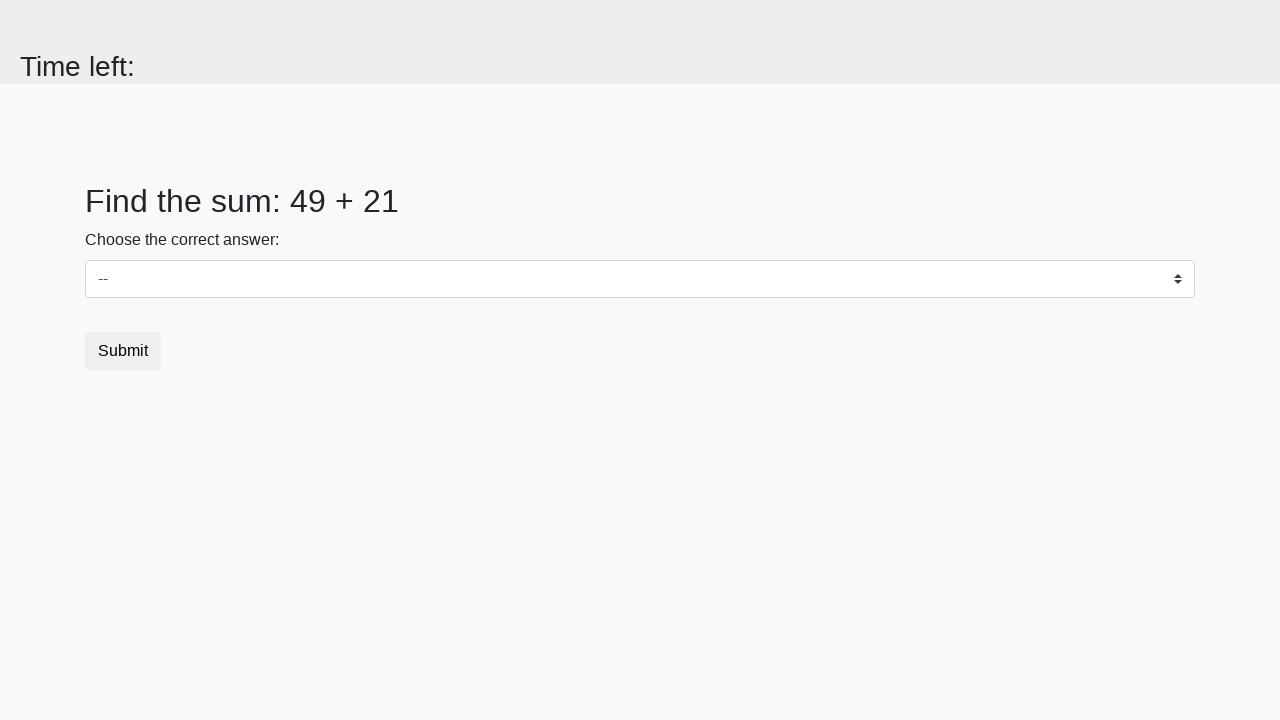

Retrieved first number from page
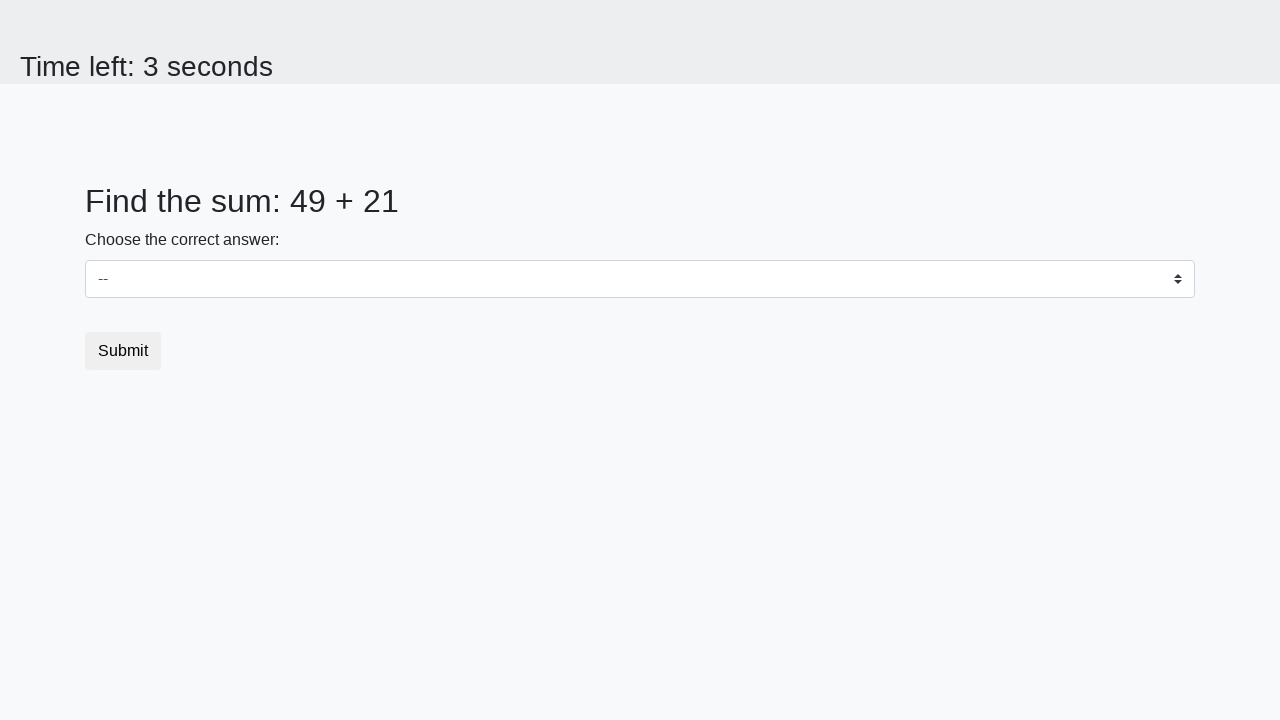

Retrieved second number from page
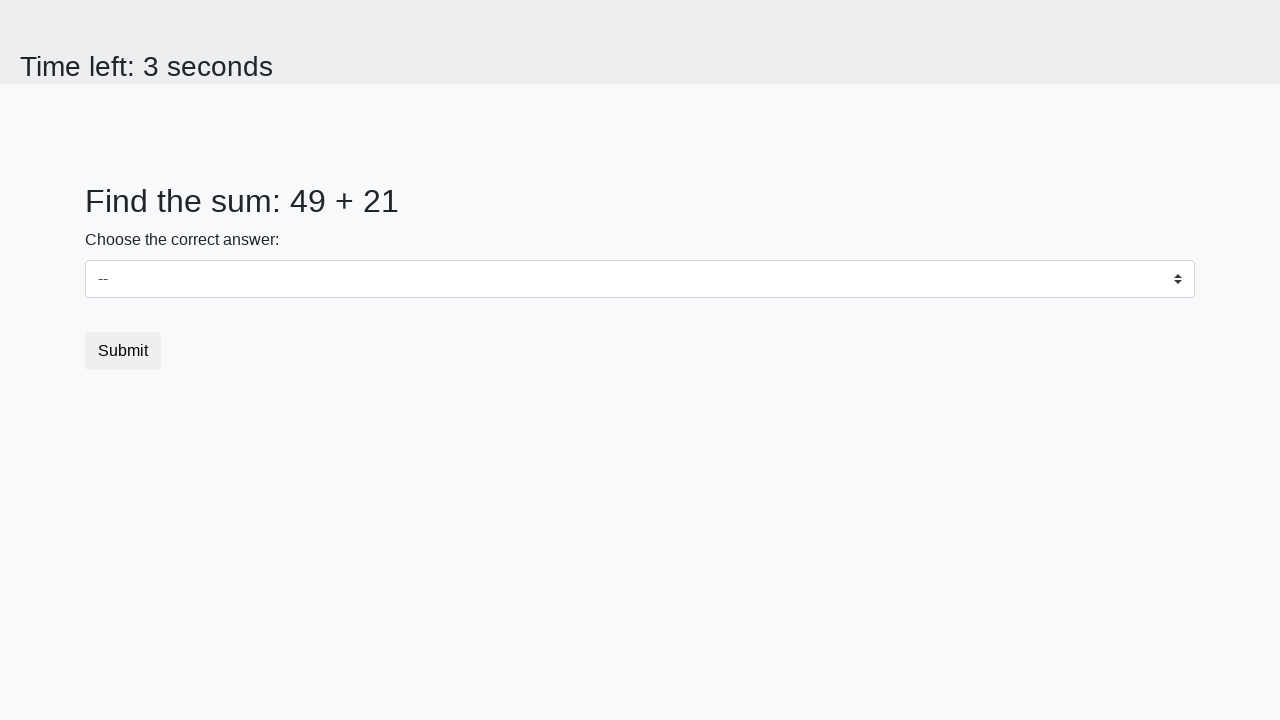

Calculated sum: 49 + 21 = 70
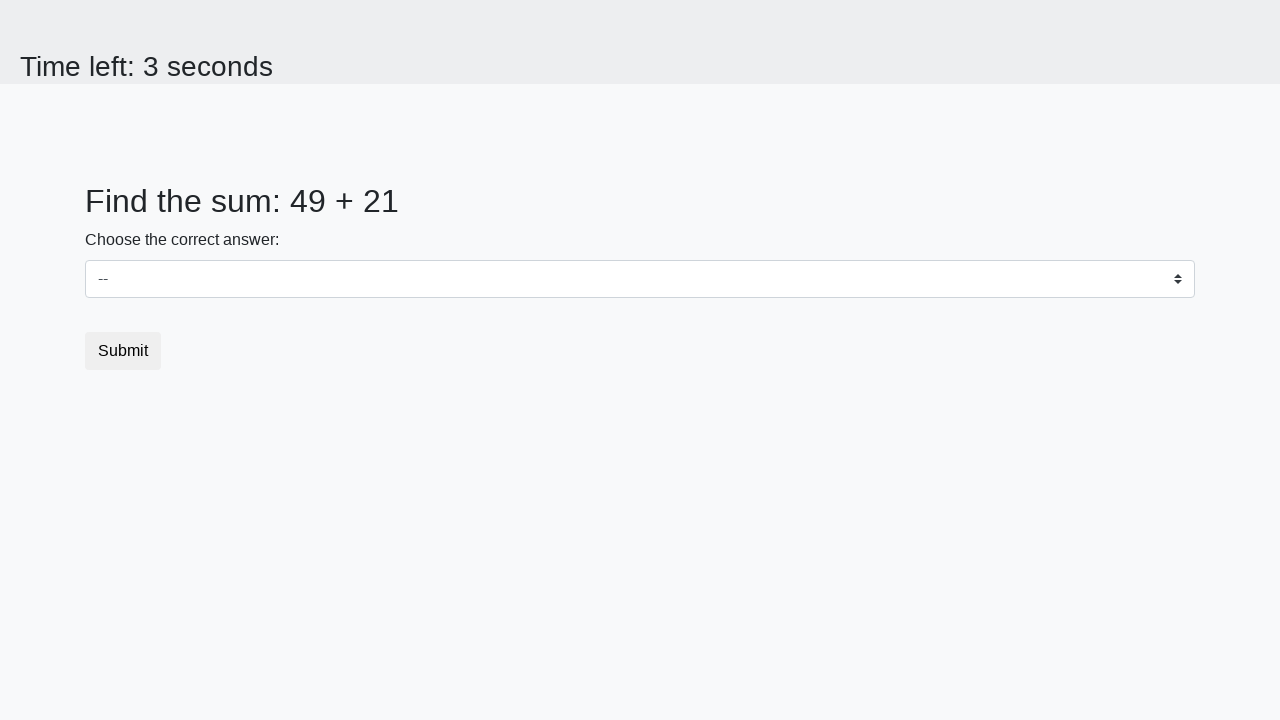

Selected calculated result '70' from dropdown menu on select
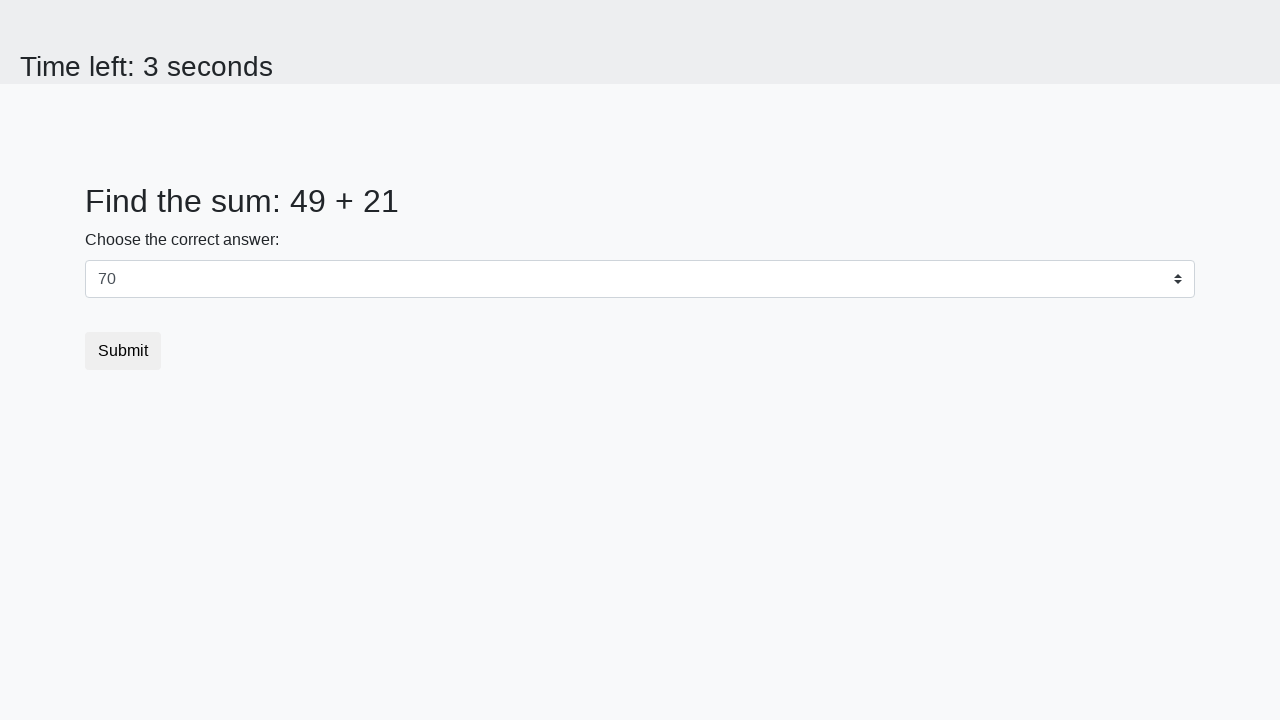

Clicked submit button at (123, 351) on .btn.btn-default
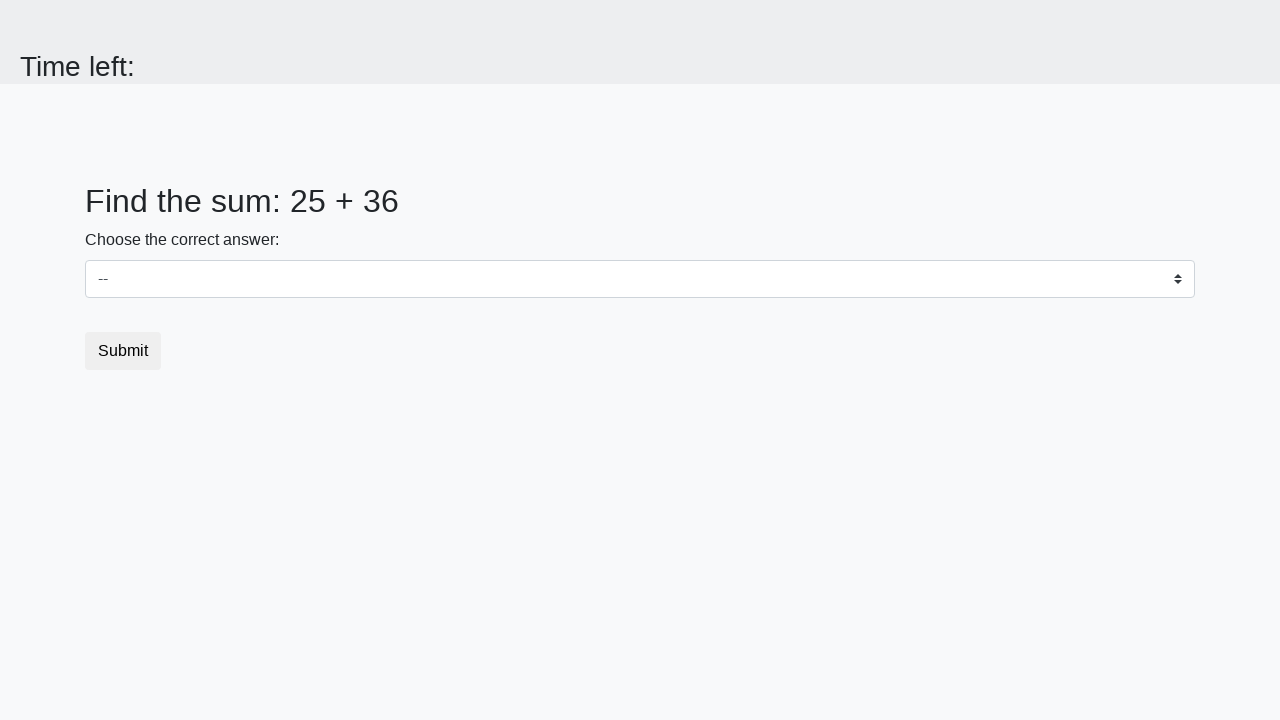

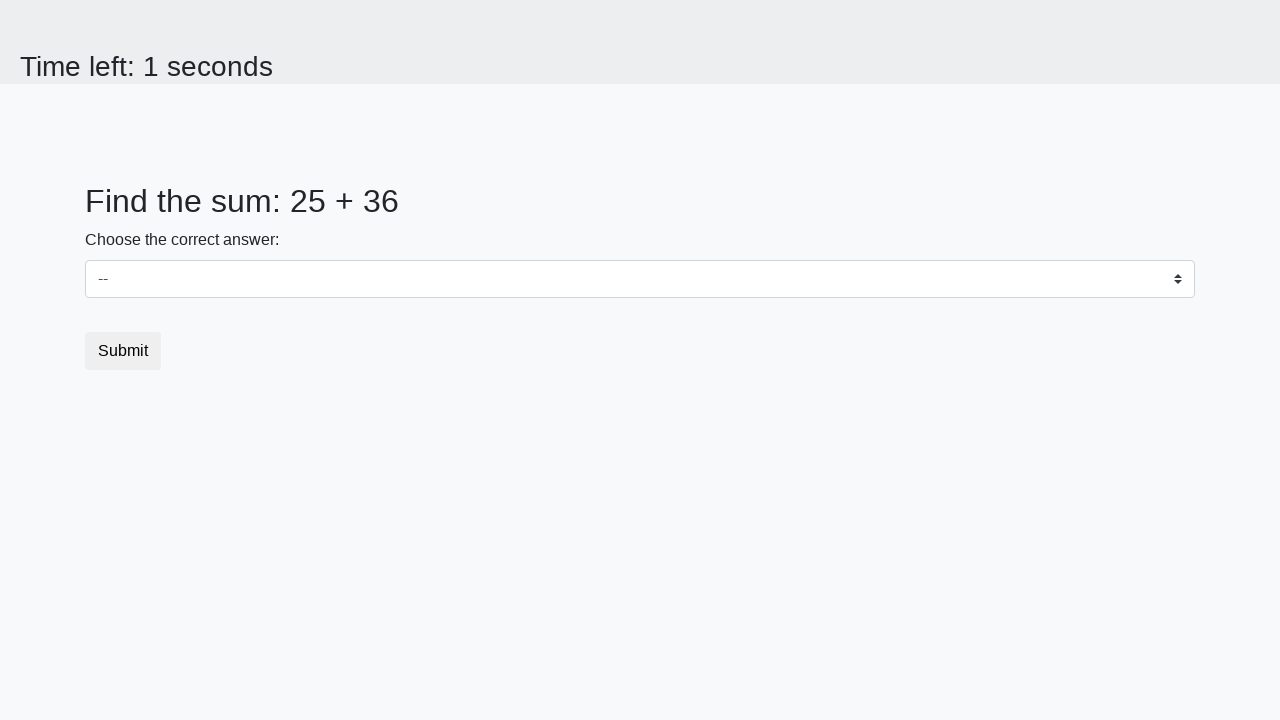